Navigates to InspiroBot.me and clicks the generate button to create an inspirational quote image, then waits for the generated image to appear.

Starting URL: https://inspirobot.me/

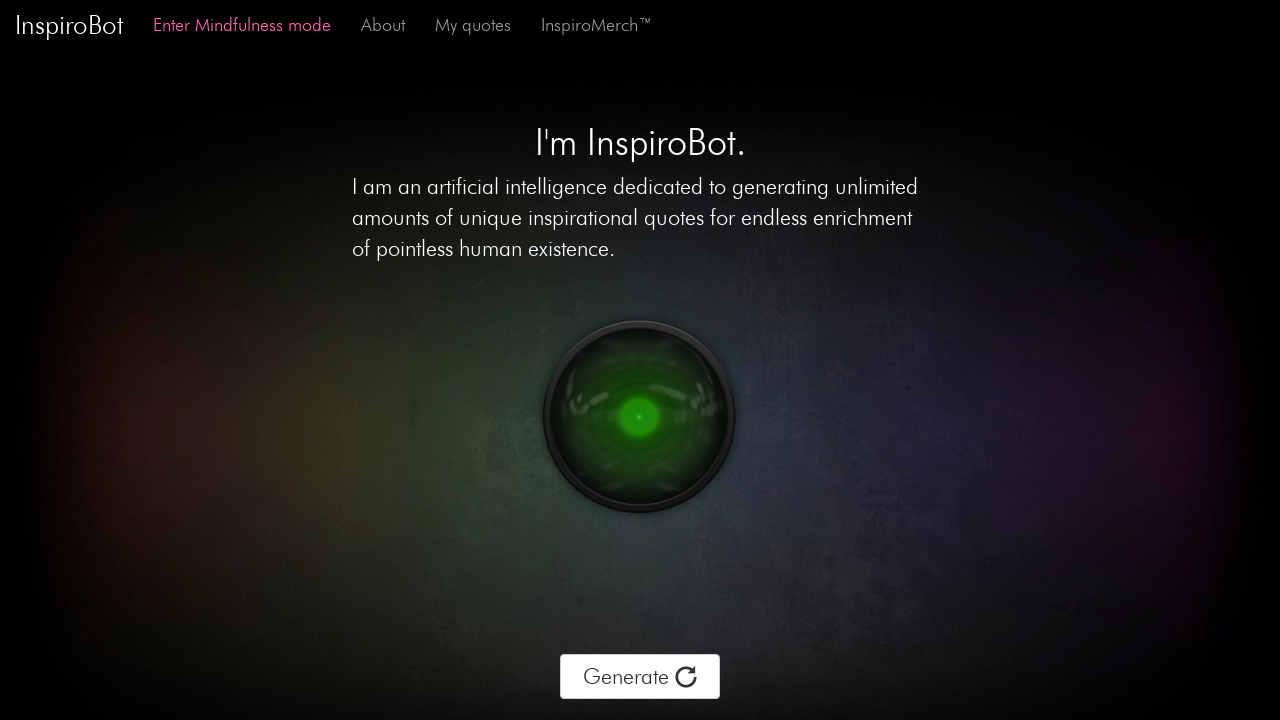

Navigated to InspiroBot.me homepage
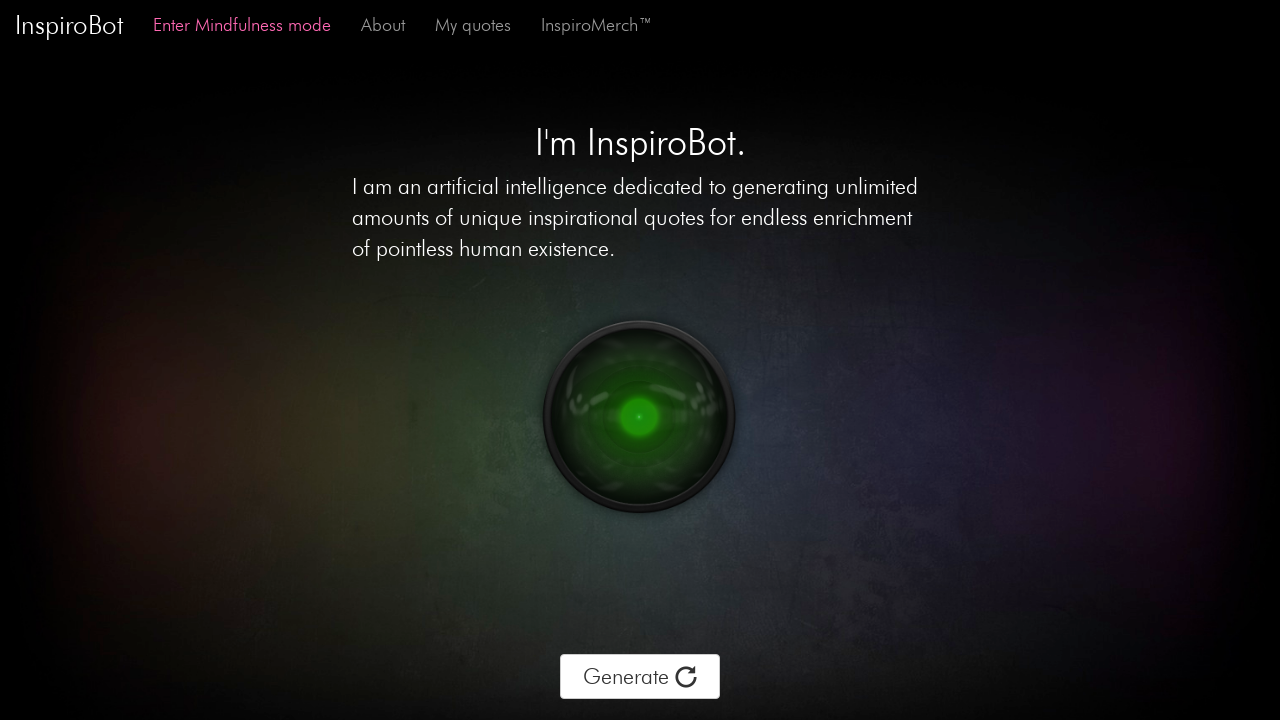

Clicked the generate button to create an inspirational quote image at (640, 677) on div.btn-text
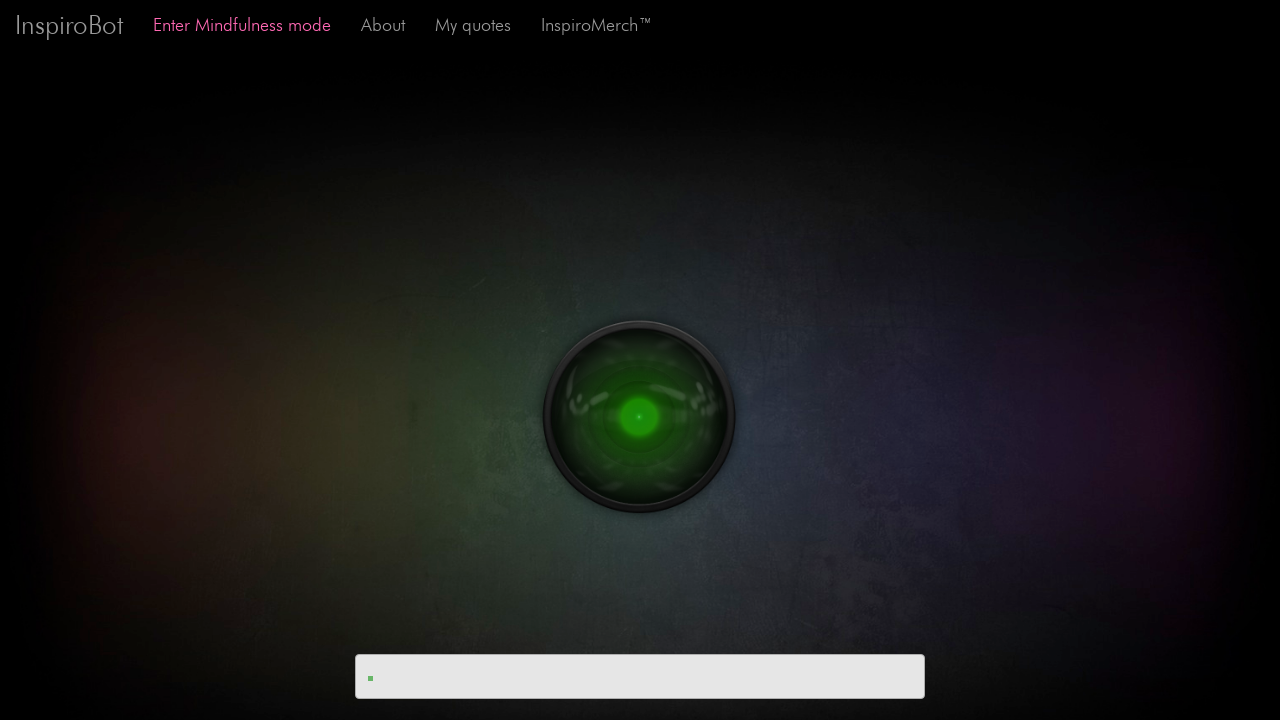

Generated image loaded successfully
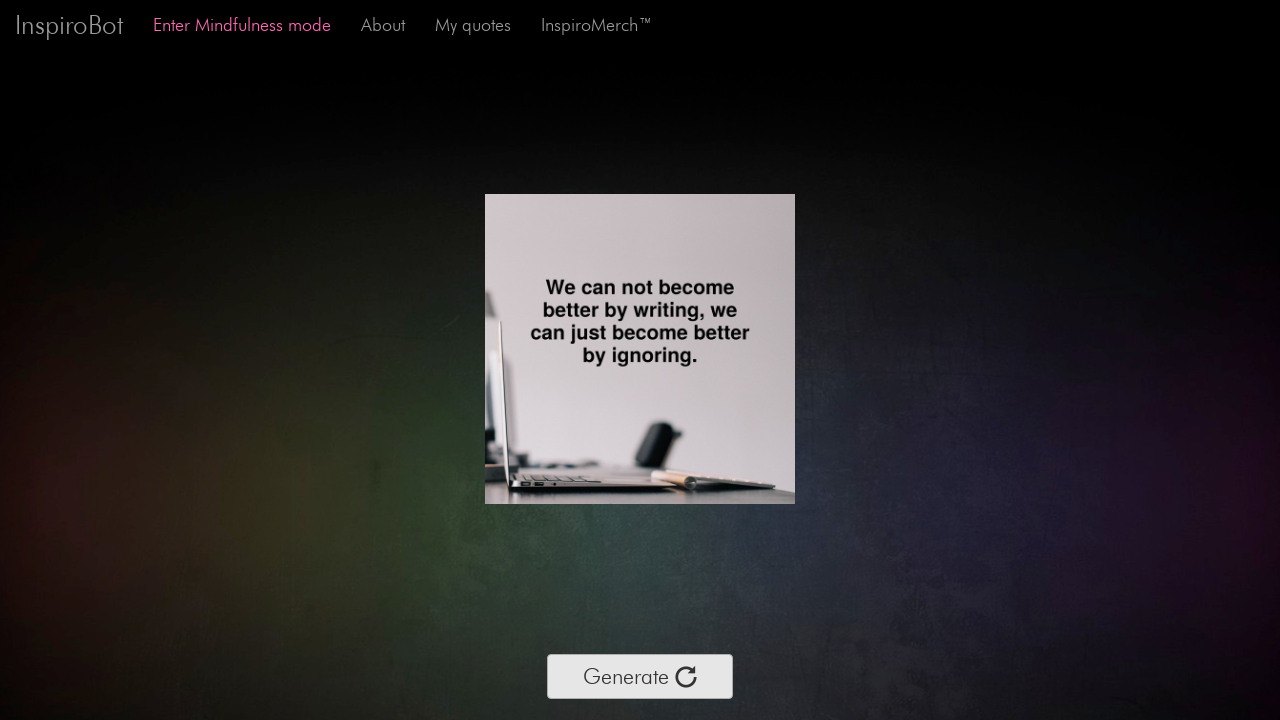

Clicked the generate button again to create another inspirational quote image at (640, 677) on div.btn-text
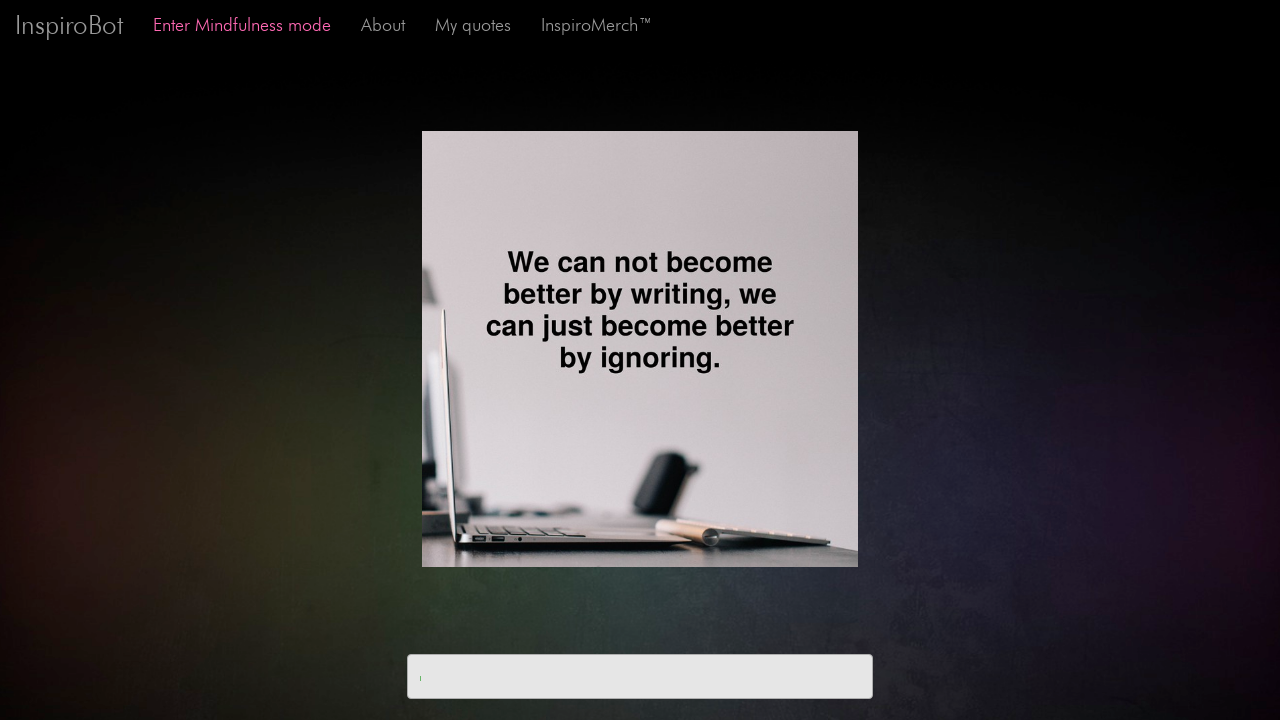

Waited 1 second for image generation to complete
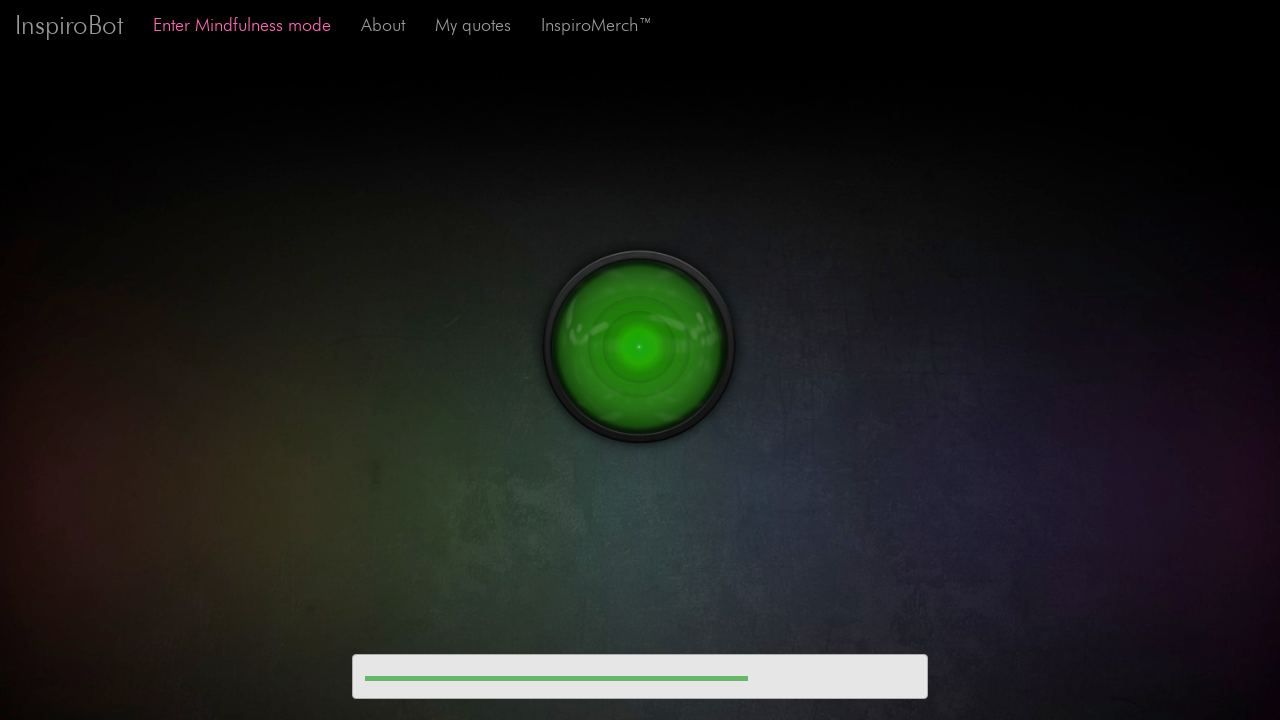

New generated image loaded successfully
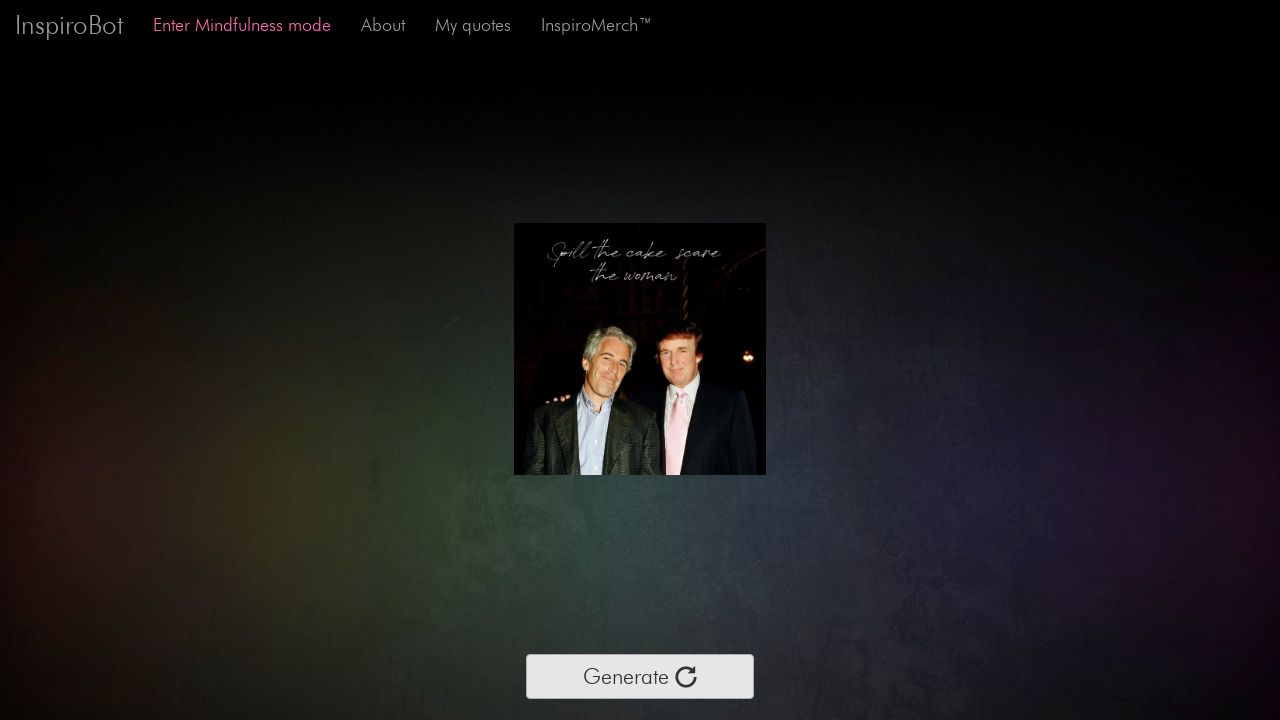

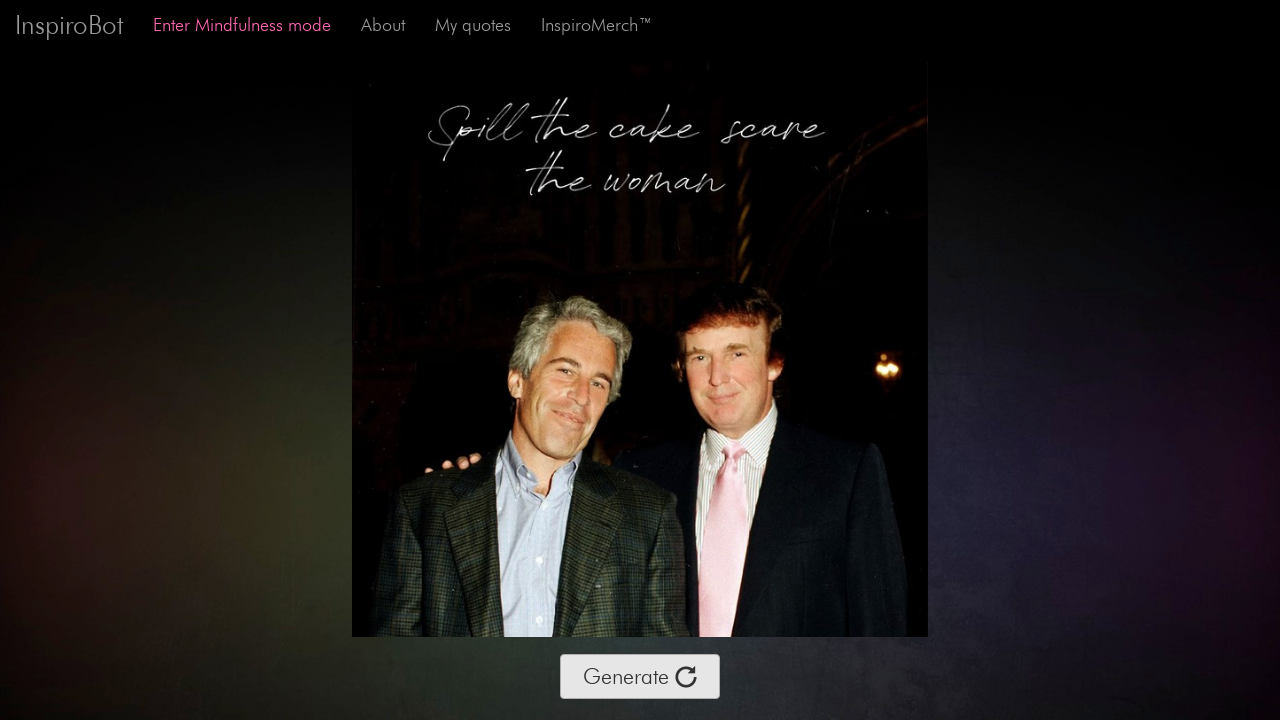